Tests date picker functionality by entering a date value and submitting it with the Enter key

Starting URL: https://formy-project.herokuapp.com/datepicker

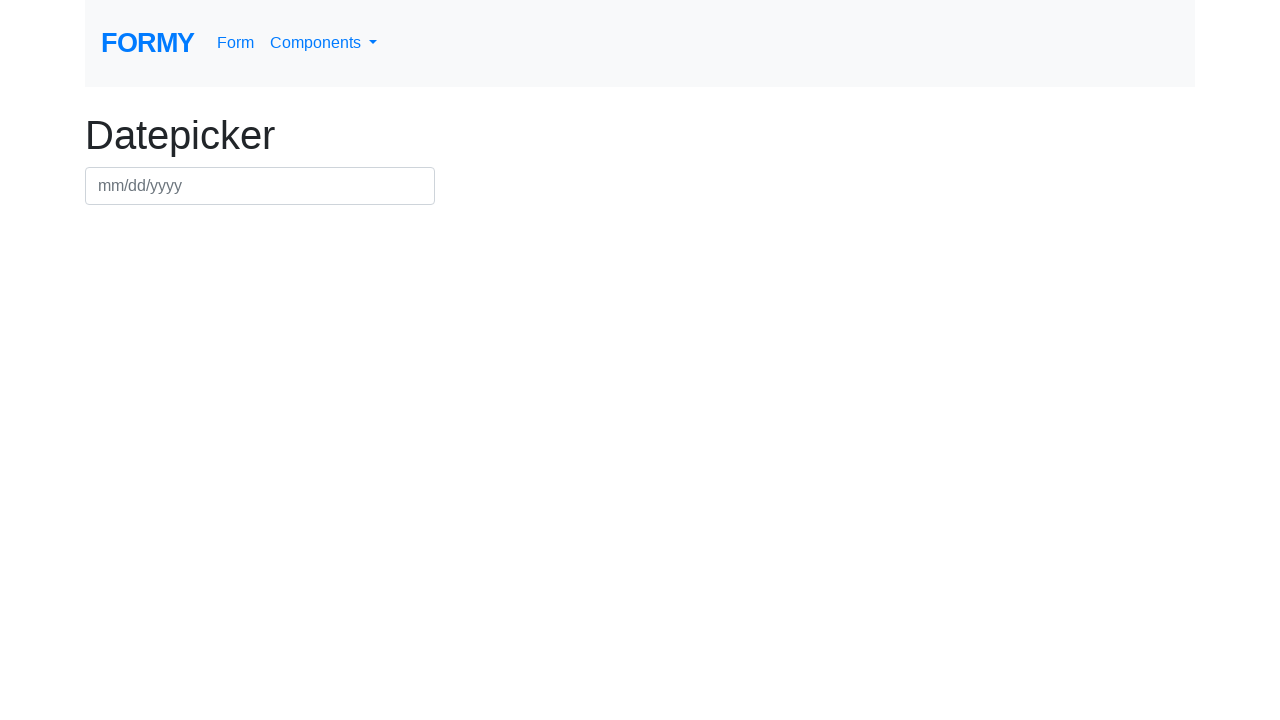

Filled datepicker field with date 03/15/1995 on #datepicker
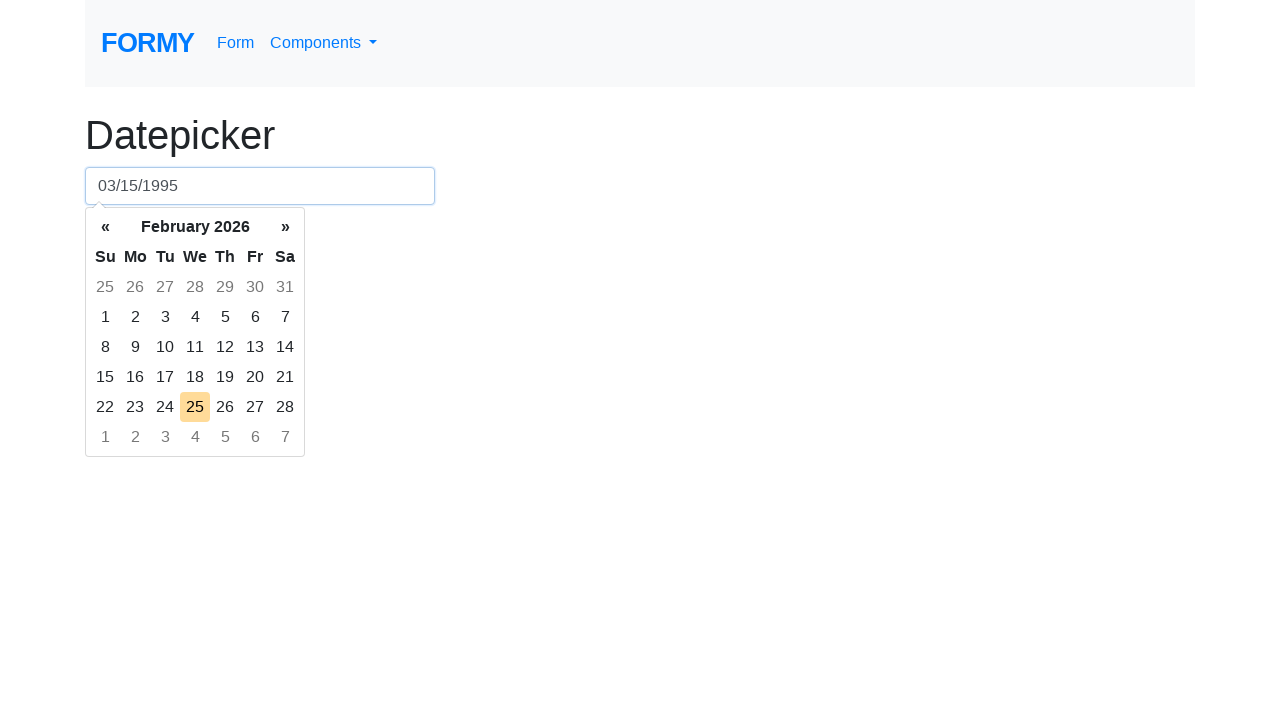

Pressed Enter to submit the date on #datepicker
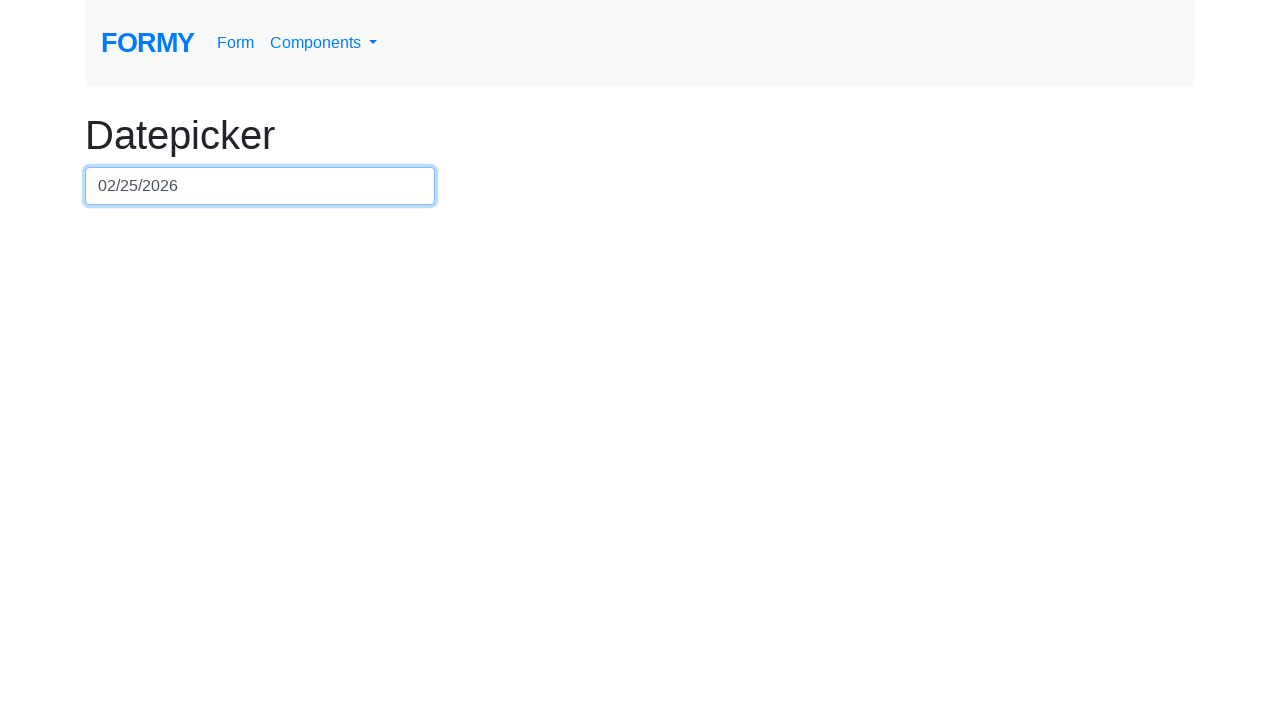

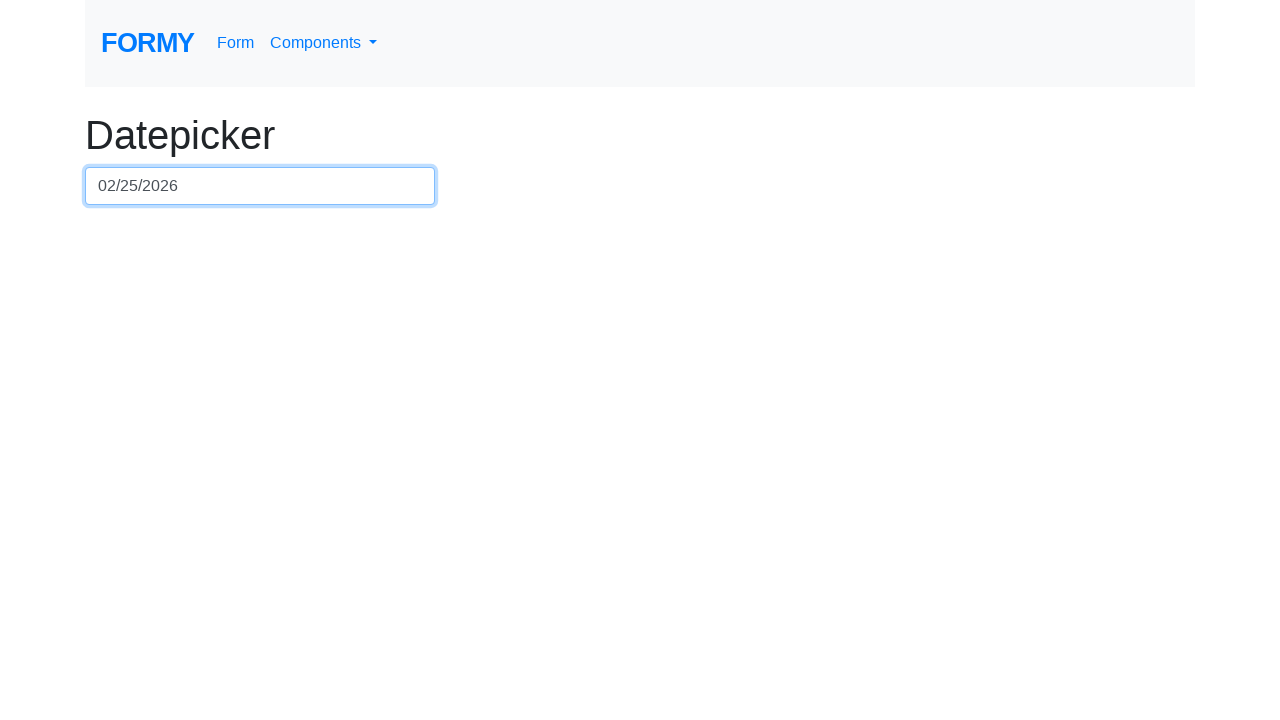